Tests drag and drop functionality on jQuery UI demo page by dragging an element into a droppable area

Starting URL: https://jqueryui.com/droppable/

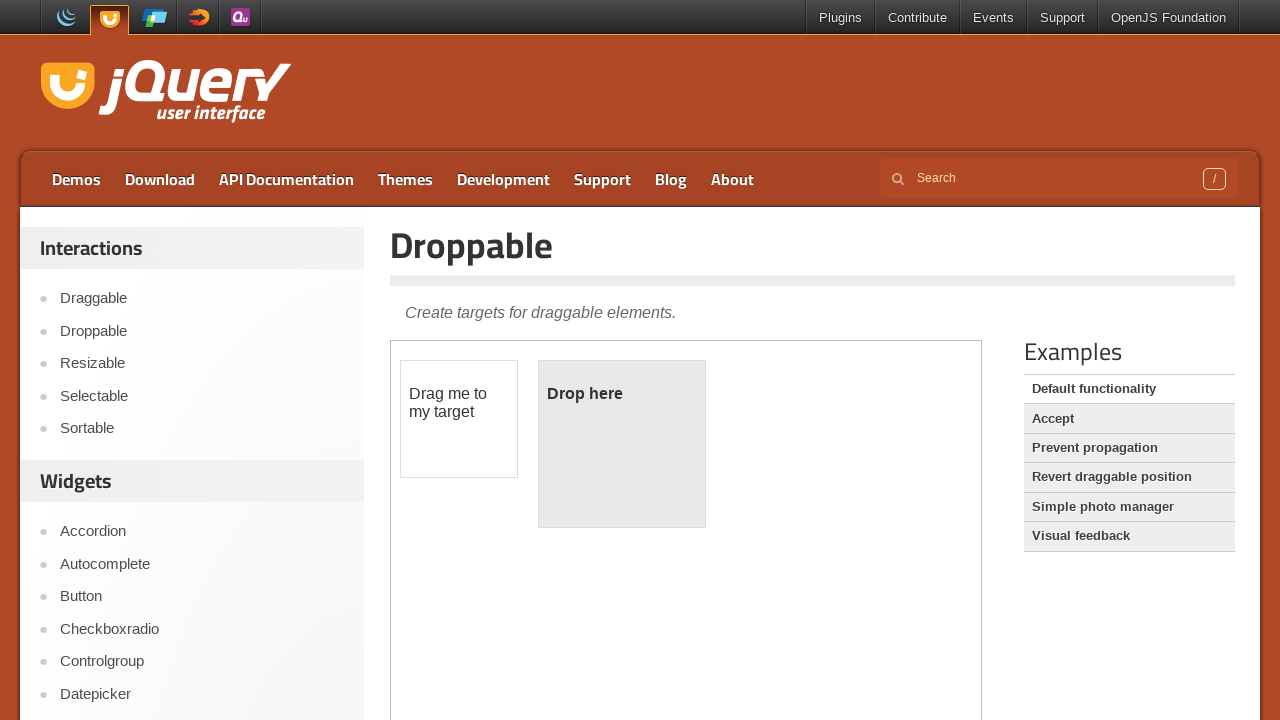

Navigated to jQuery UI droppable demo page
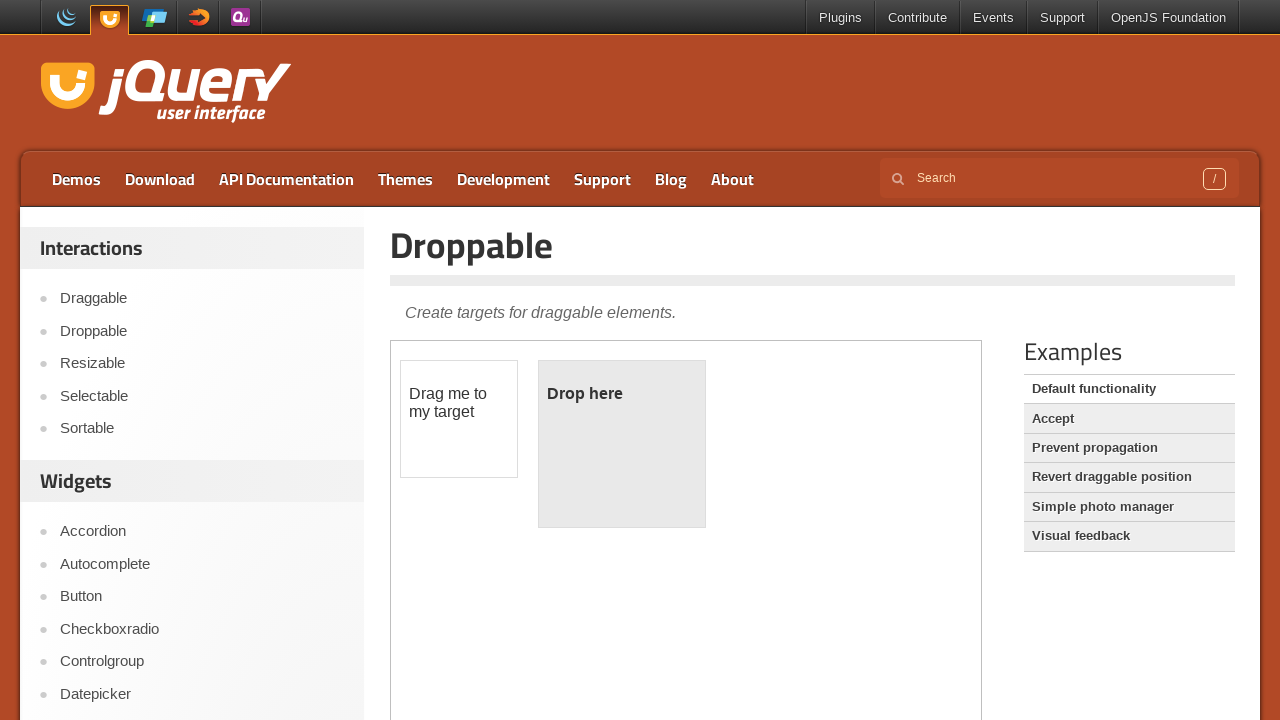

Located the demo iframe
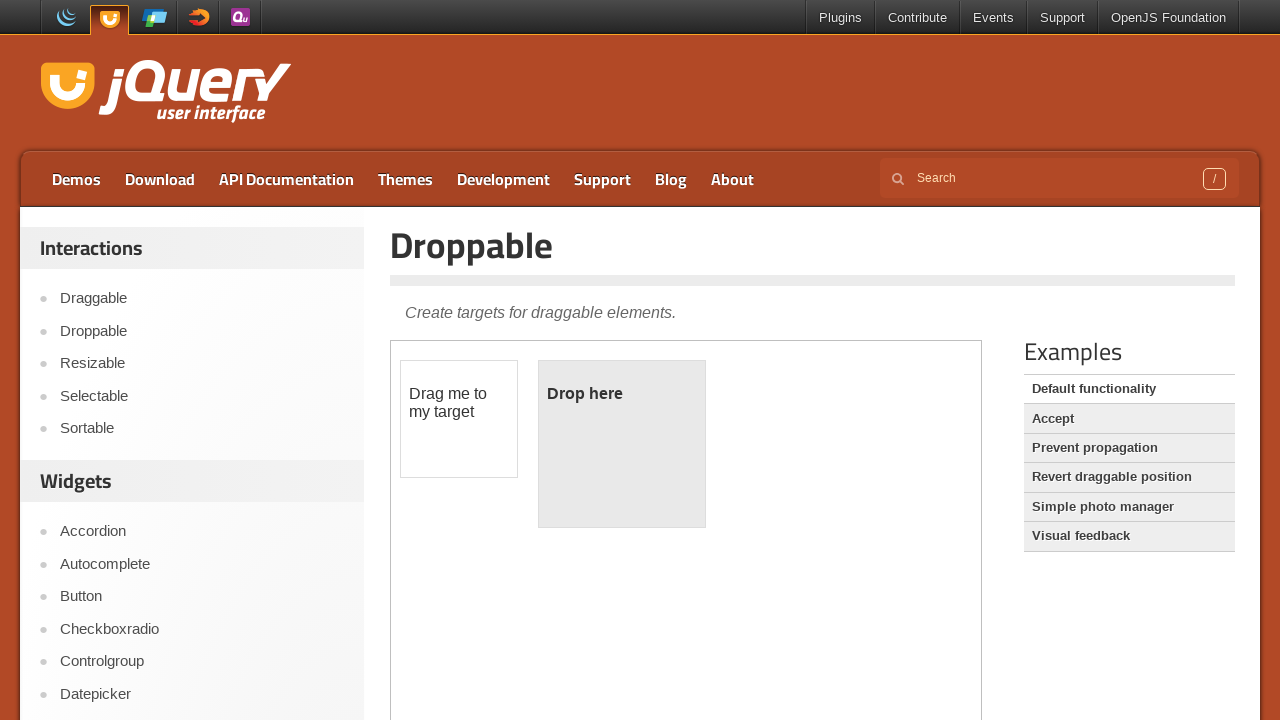

Located the draggable element
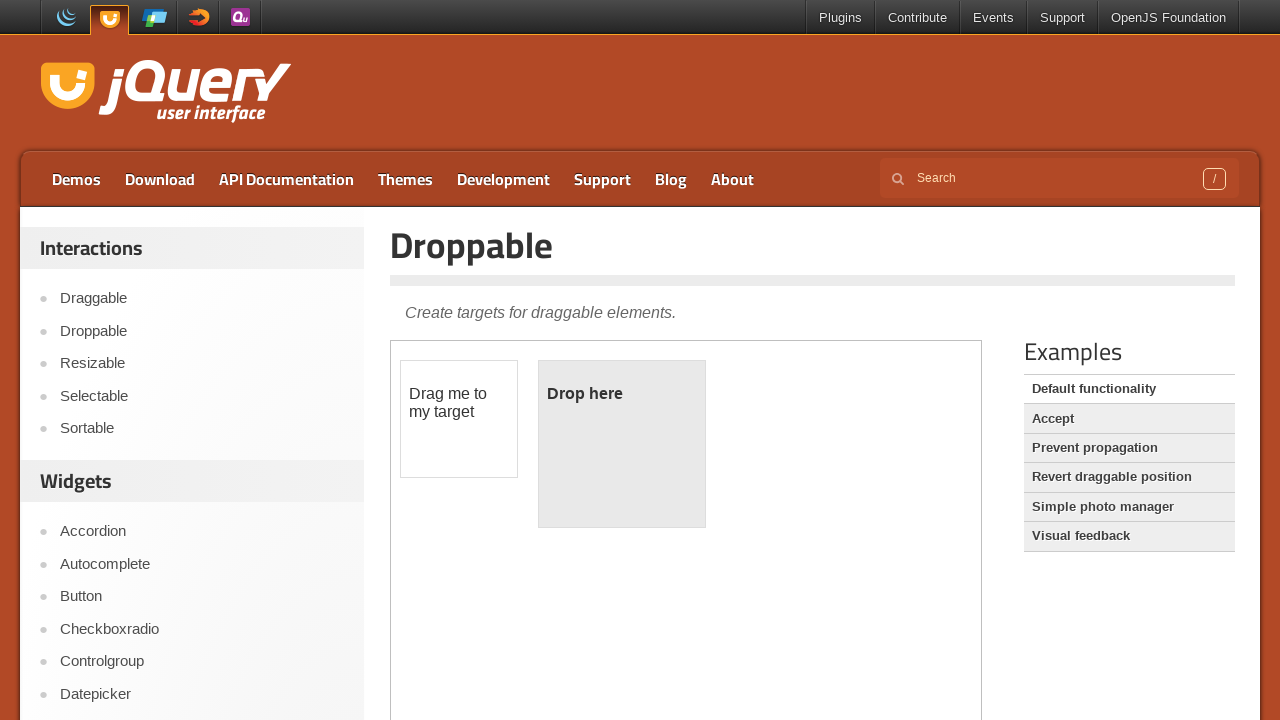

Located the droppable area
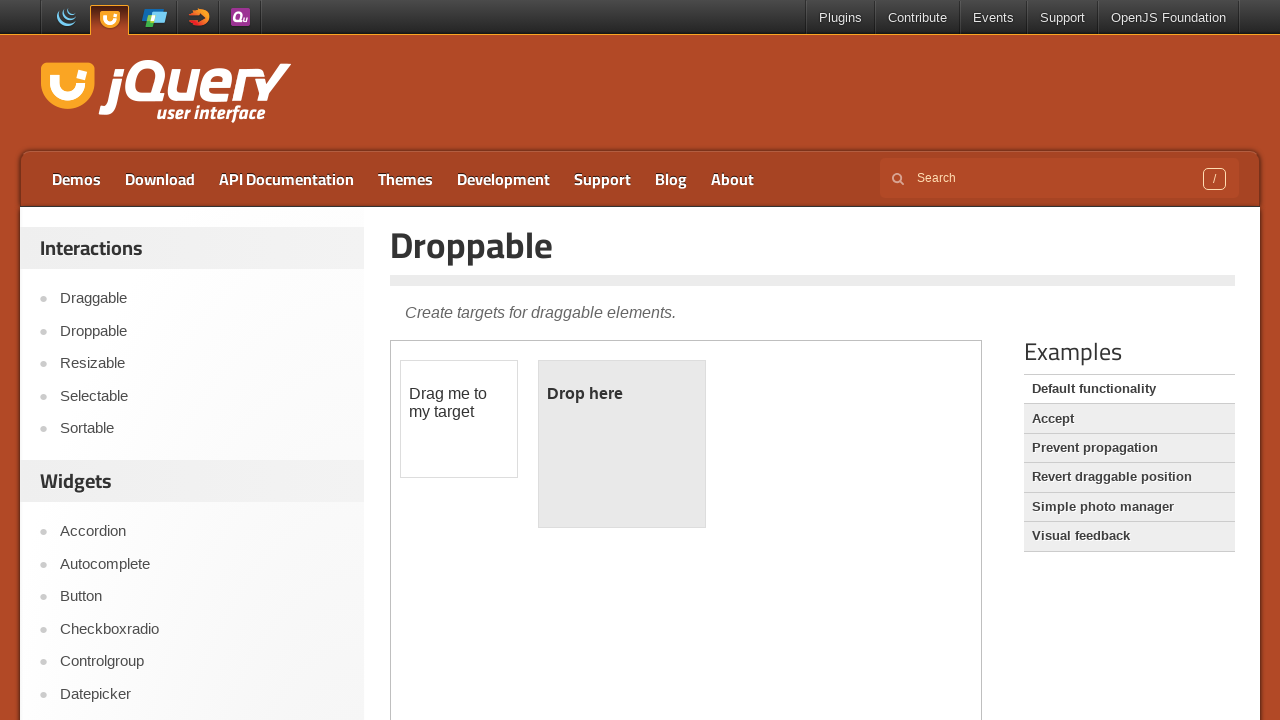

Dragged element into droppable area at (622, 444)
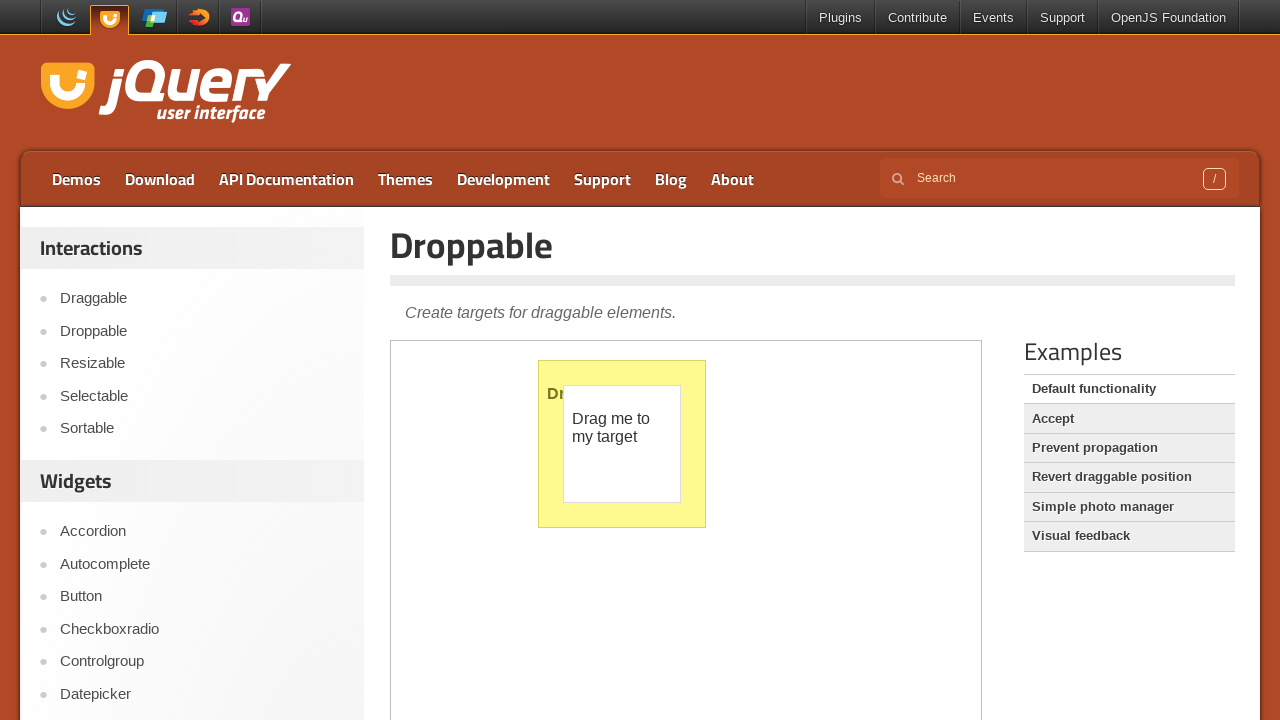

Verified that drop was successful - 'Dropped!' text found
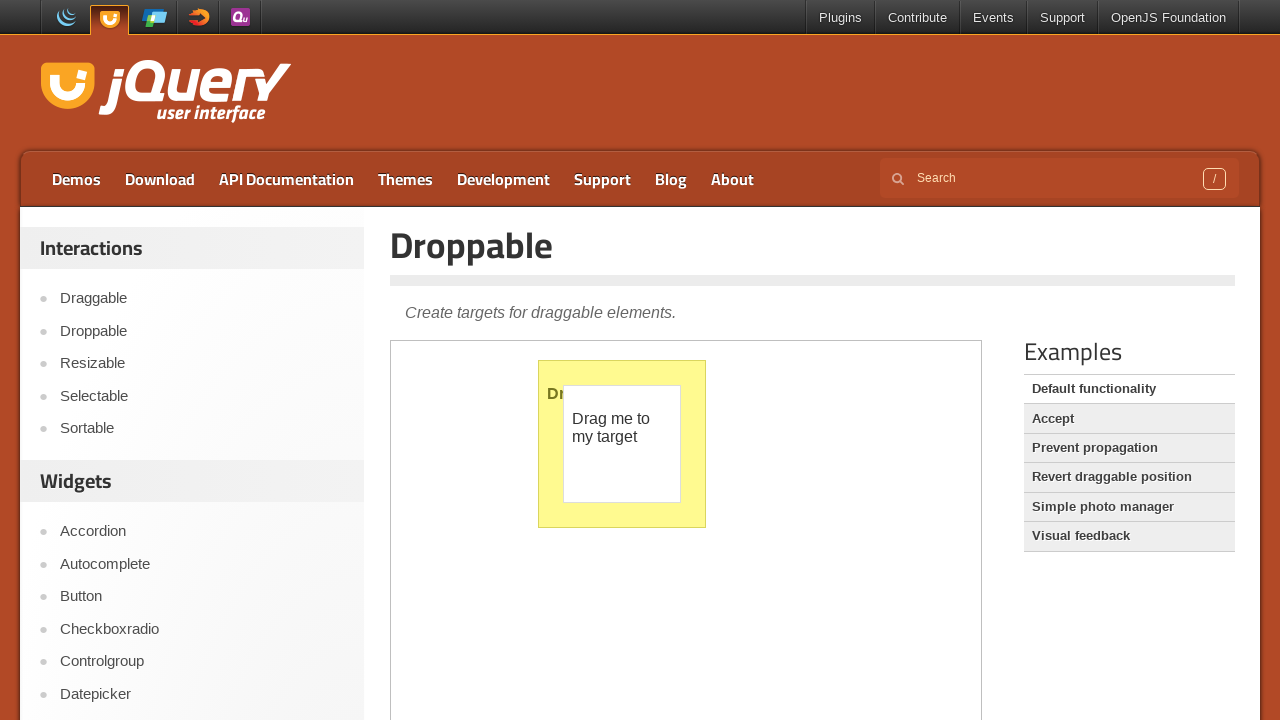

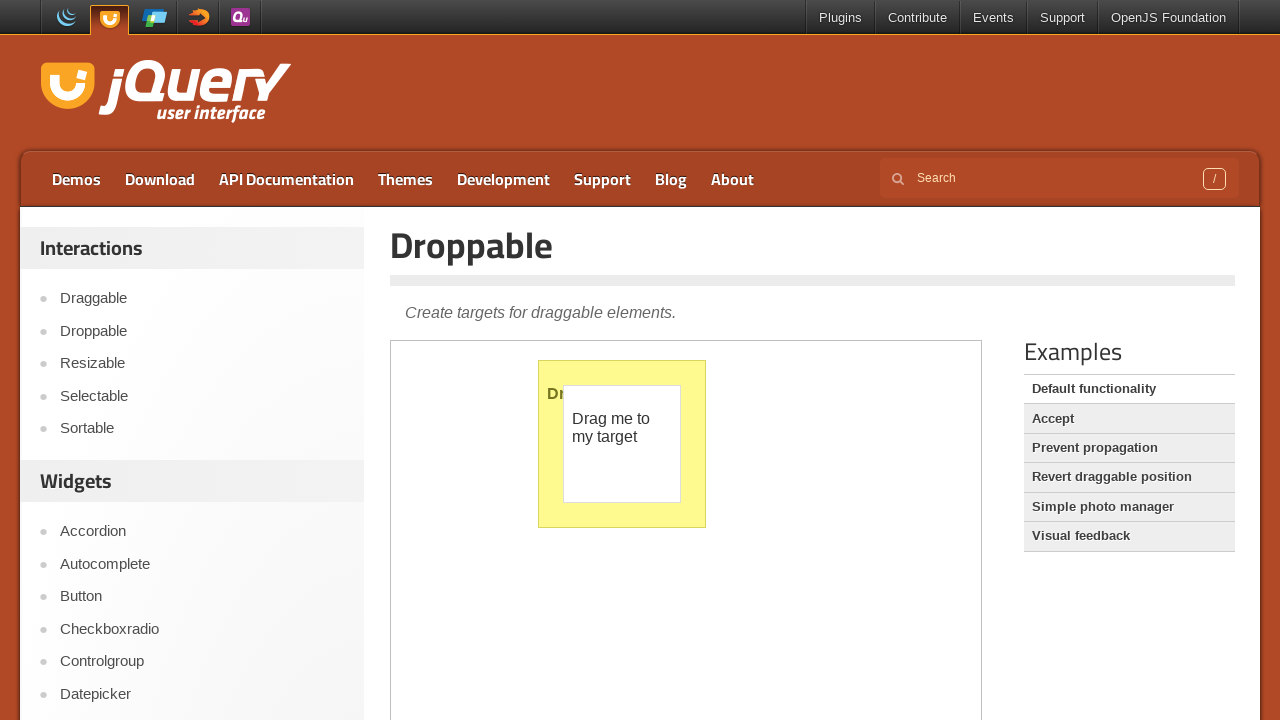